Tests Uber Eats location input by entering an address and selecting from the typeahead suggestions

Starting URL: https://www.ubereats.com/

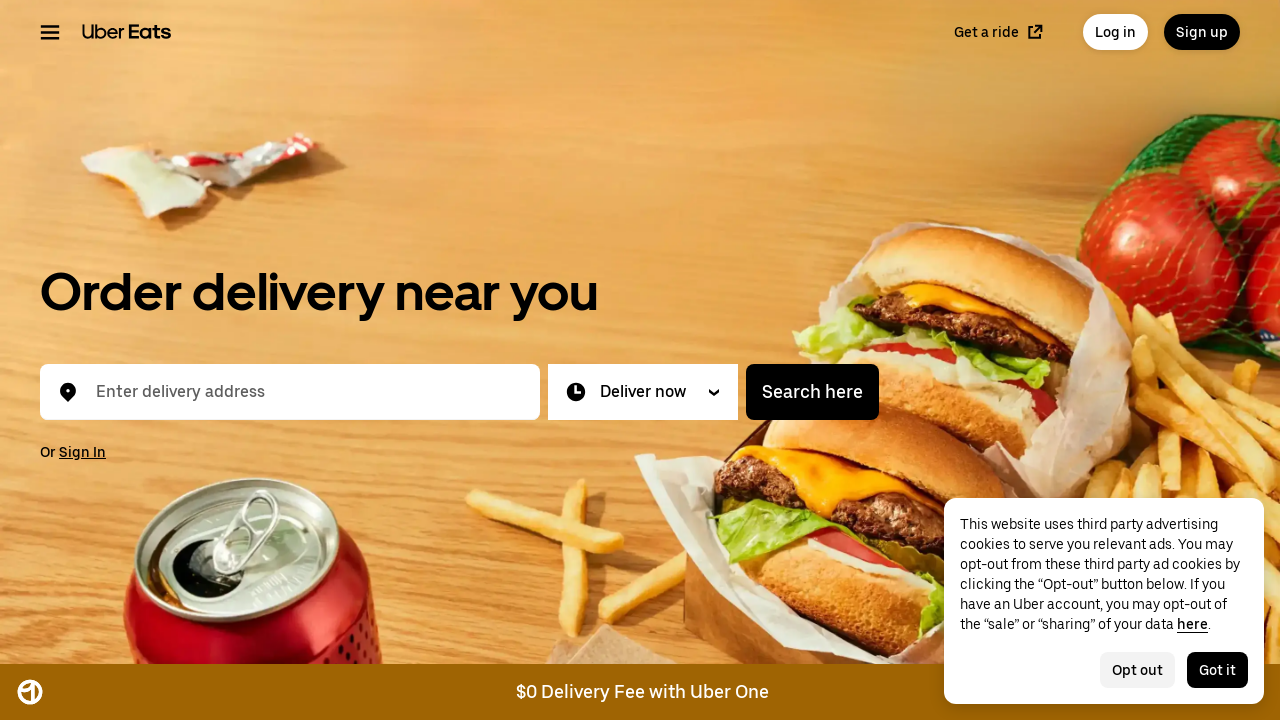

Location input field loaded
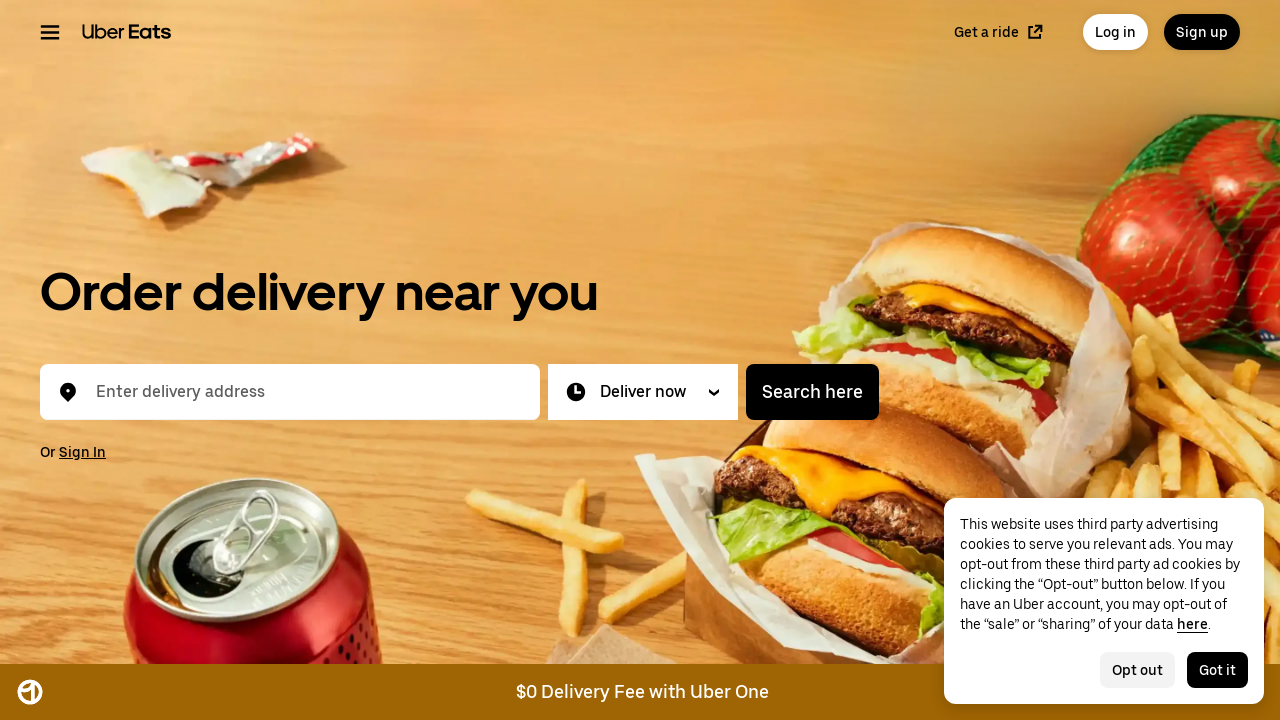

Entered address '4820 201 St Langley' into location input field on input[type='text']
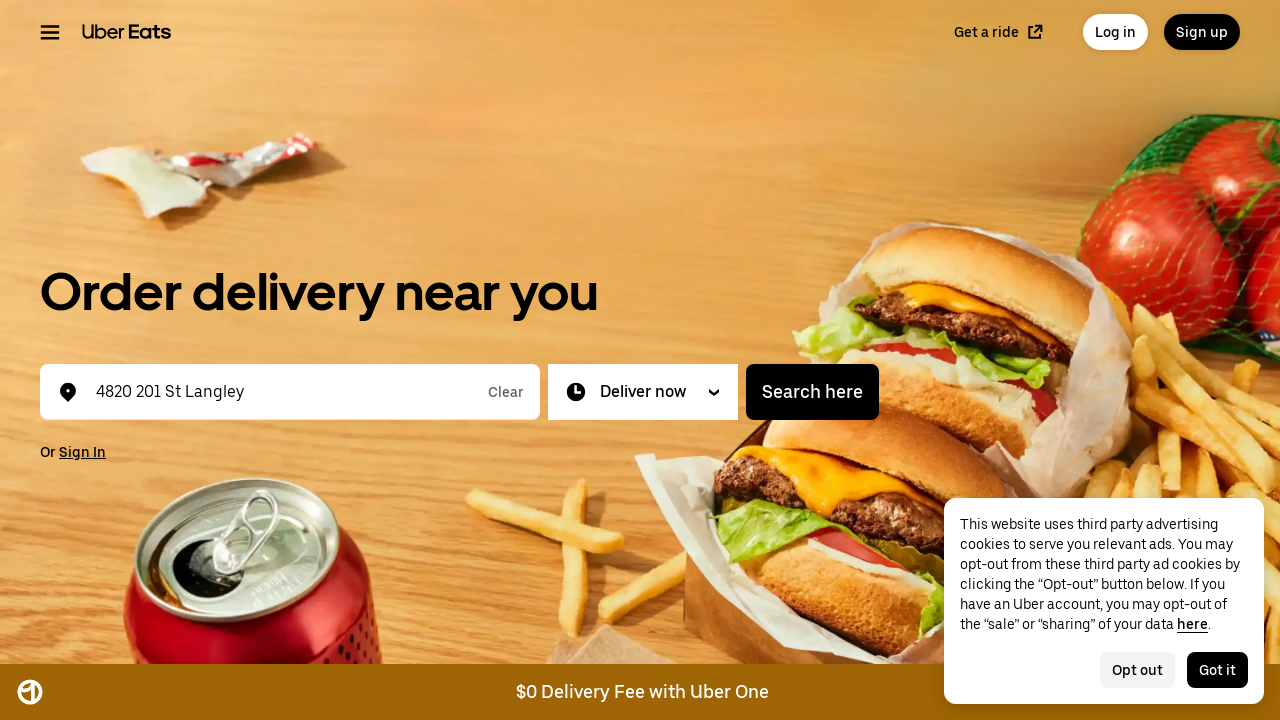

Location typeahead menu appeared
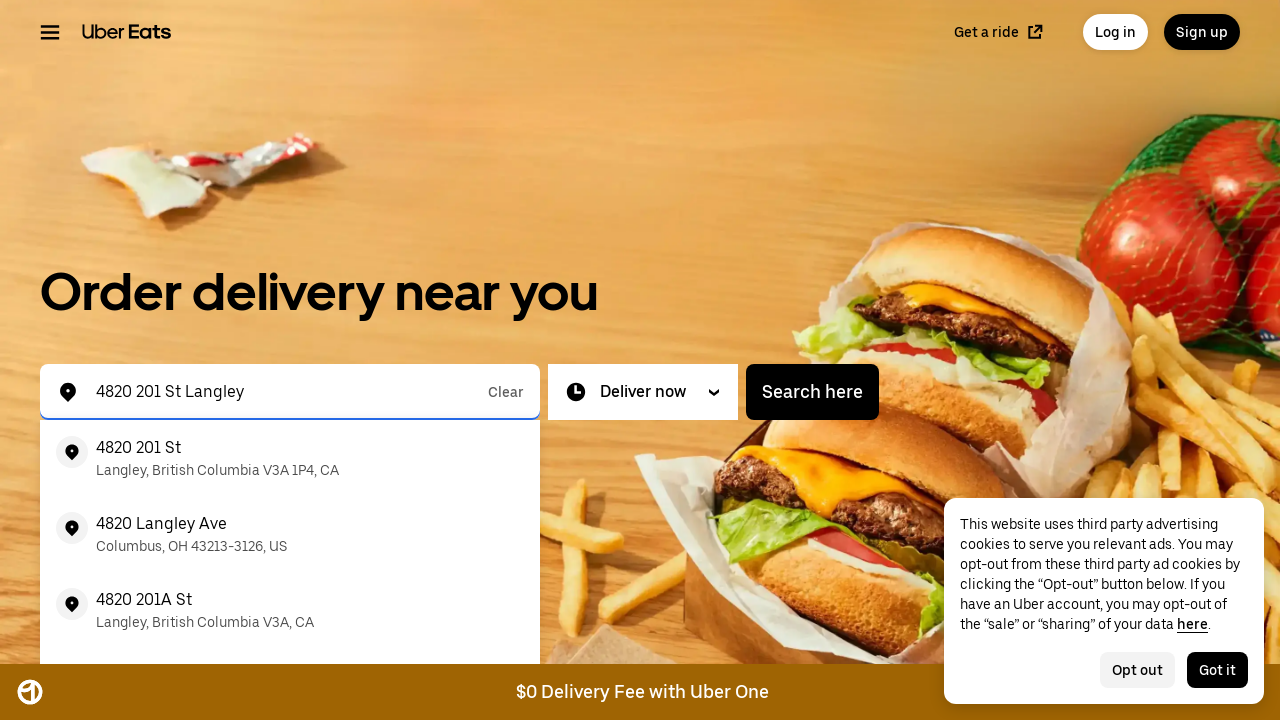

Typeahead suggestion items loaded
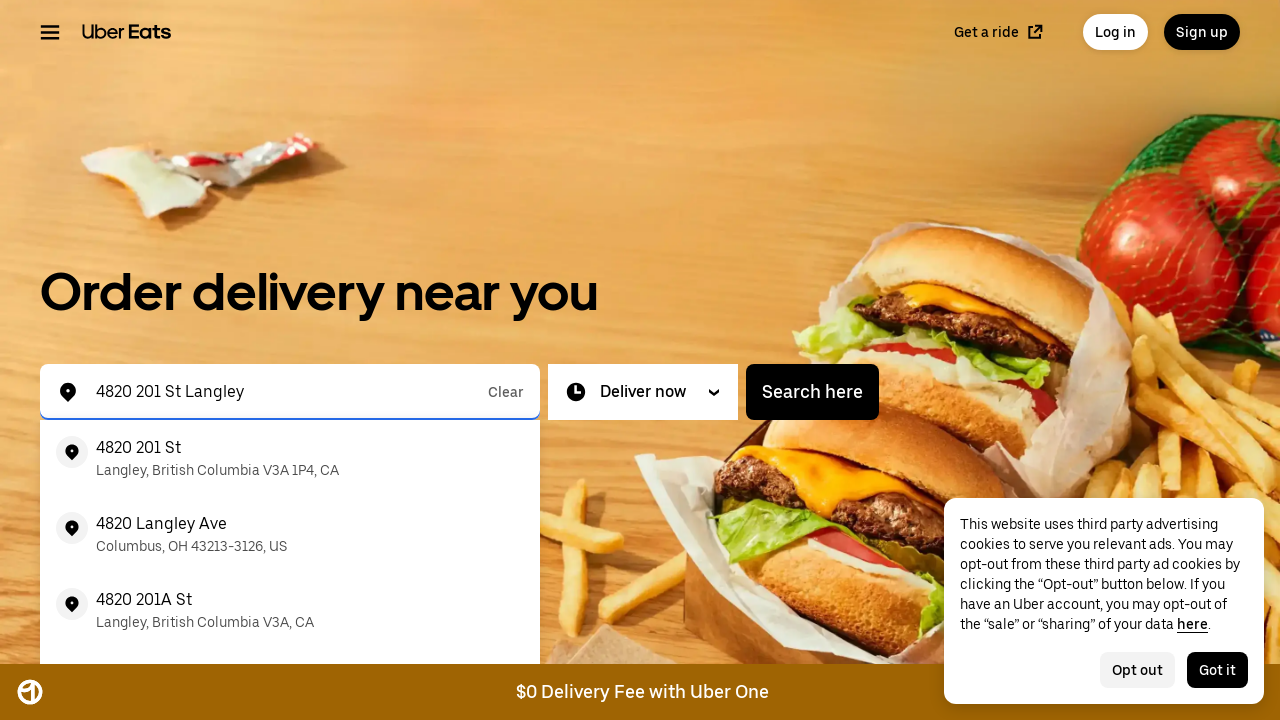

Selected first typeahead suggestion at (290, 458) on #location-typeahead-home-menu li >> nth=0
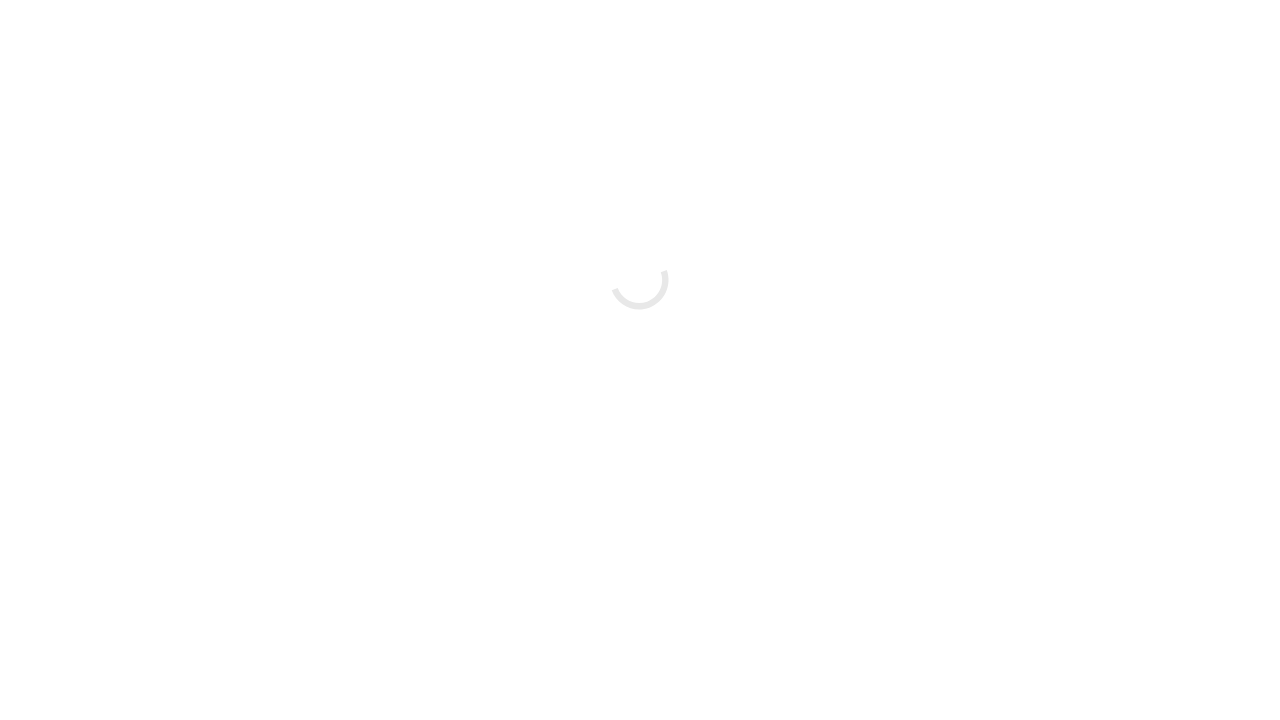

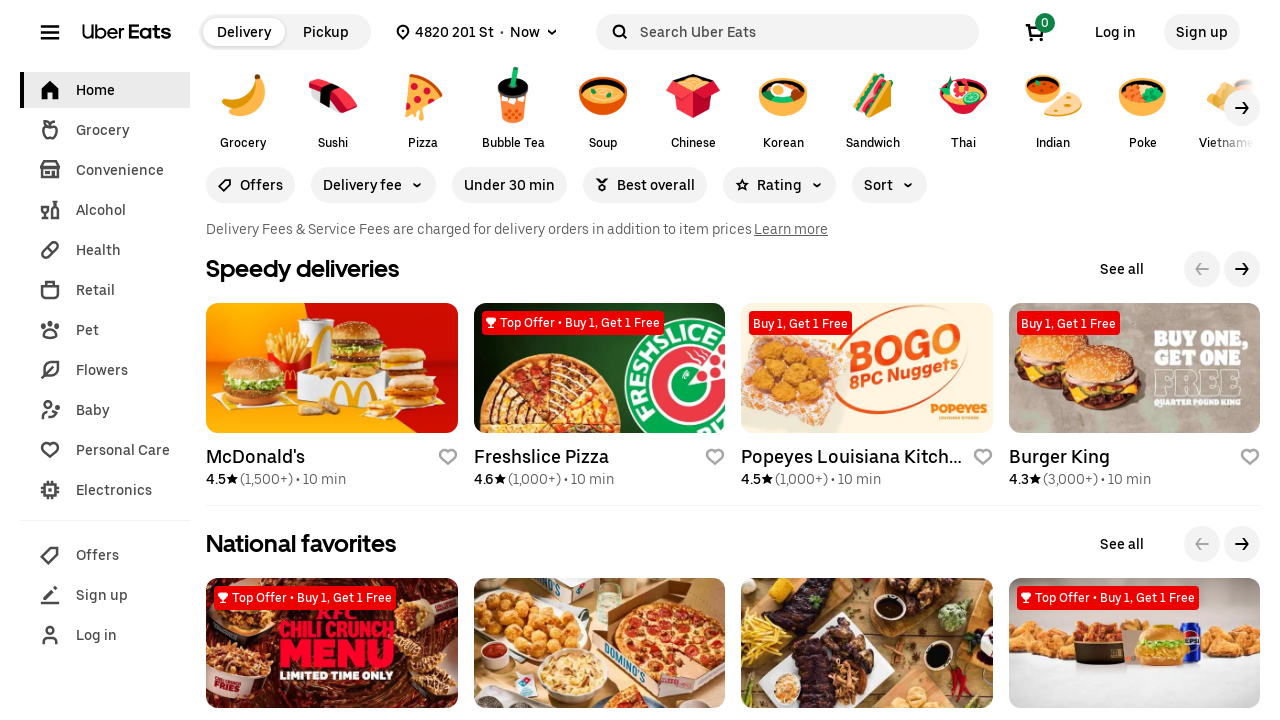